Tests filtering to display all items after applying other filters

Starting URL: https://demo.playwright.dev/todomvc

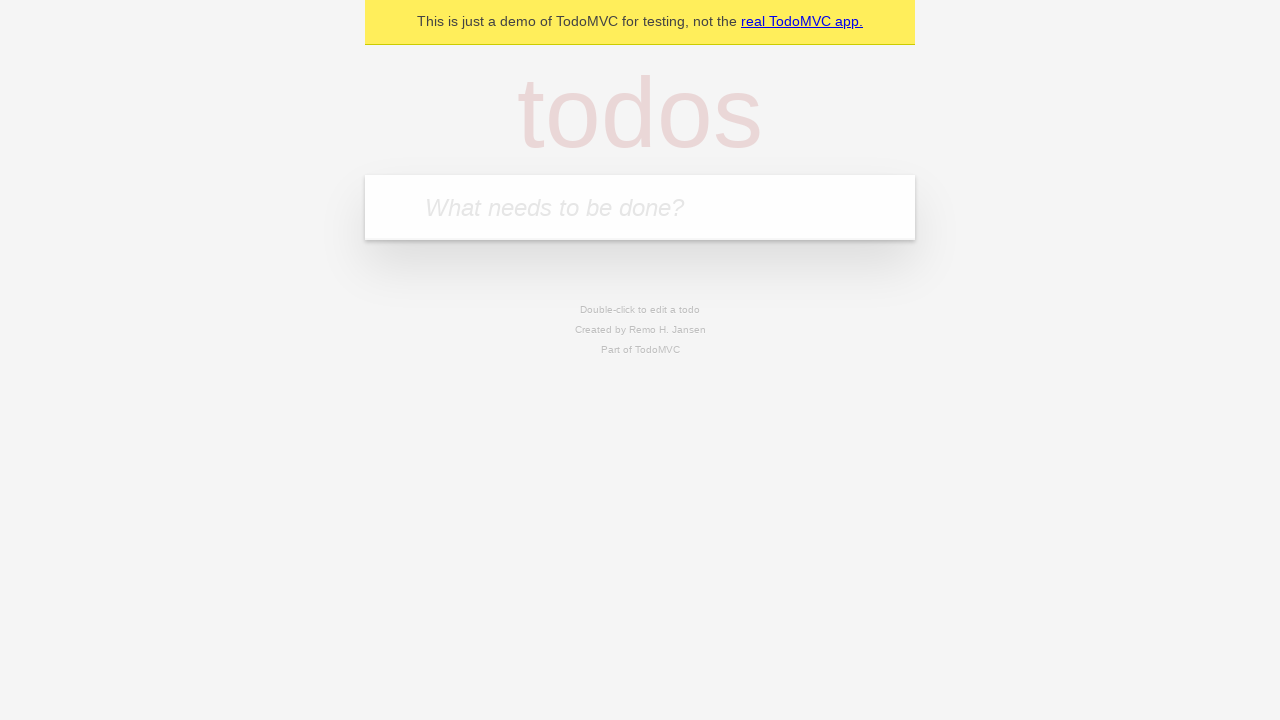

Filled todo input with 'buy some cheese' on internal:attr=[placeholder="What needs to be done?"i]
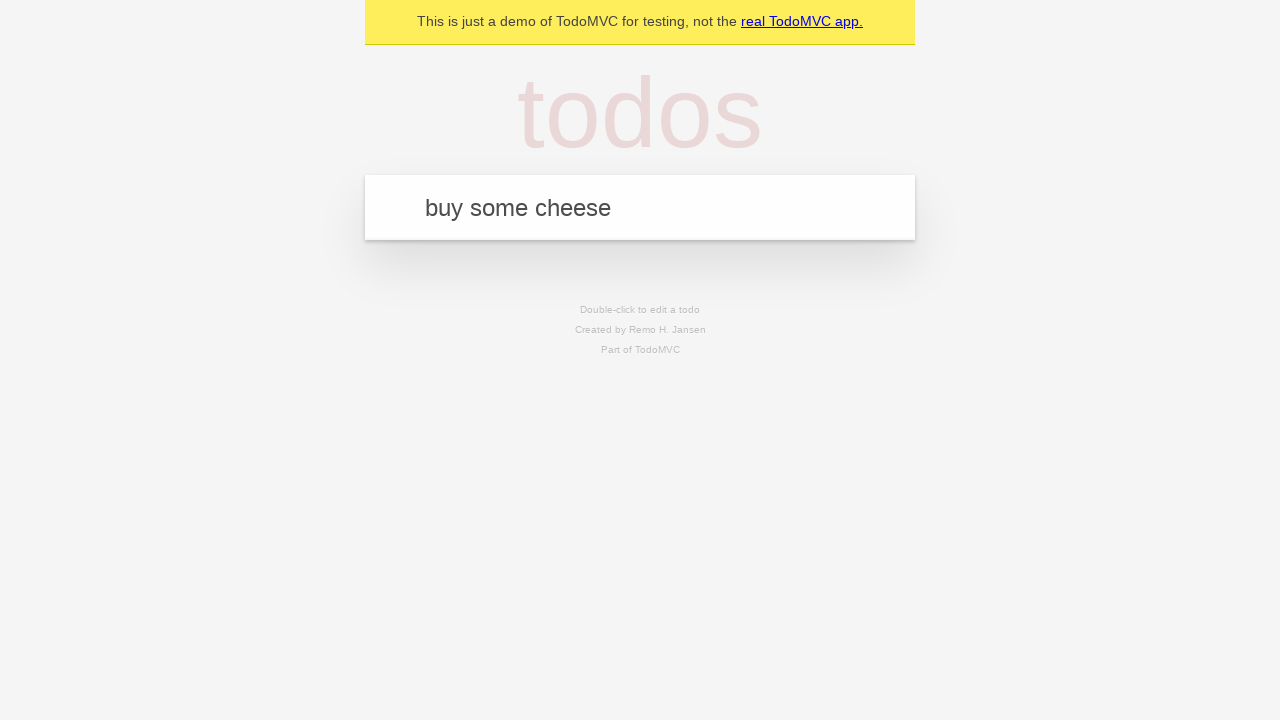

Pressed Enter to create todo 'buy some cheese' on internal:attr=[placeholder="What needs to be done?"i]
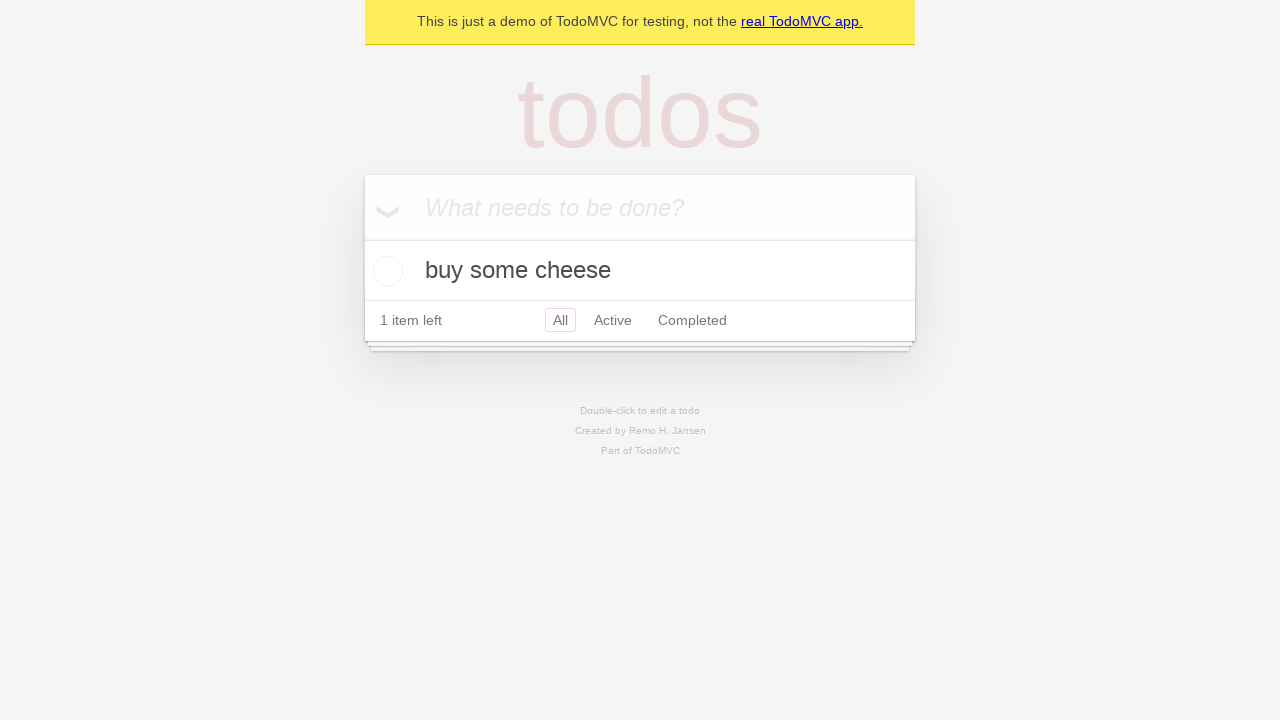

Filled todo input with 'feed the cat' on internal:attr=[placeholder="What needs to be done?"i]
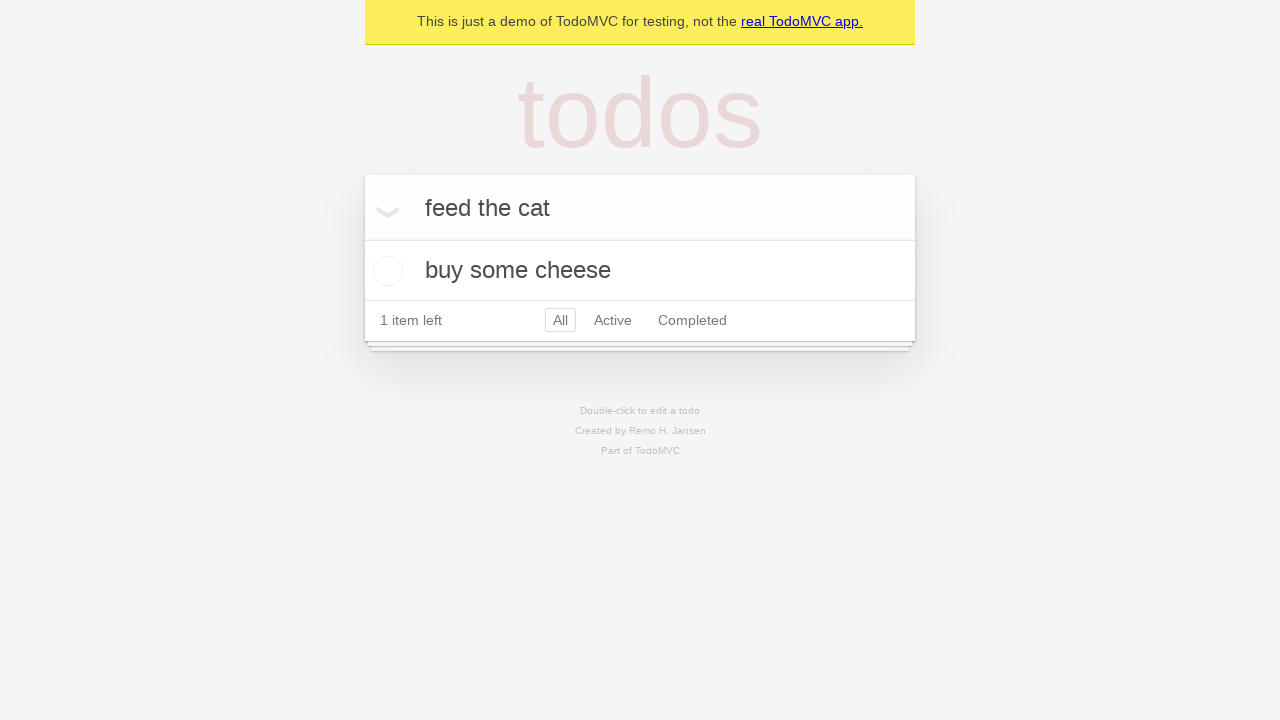

Pressed Enter to create todo 'feed the cat' on internal:attr=[placeholder="What needs to be done?"i]
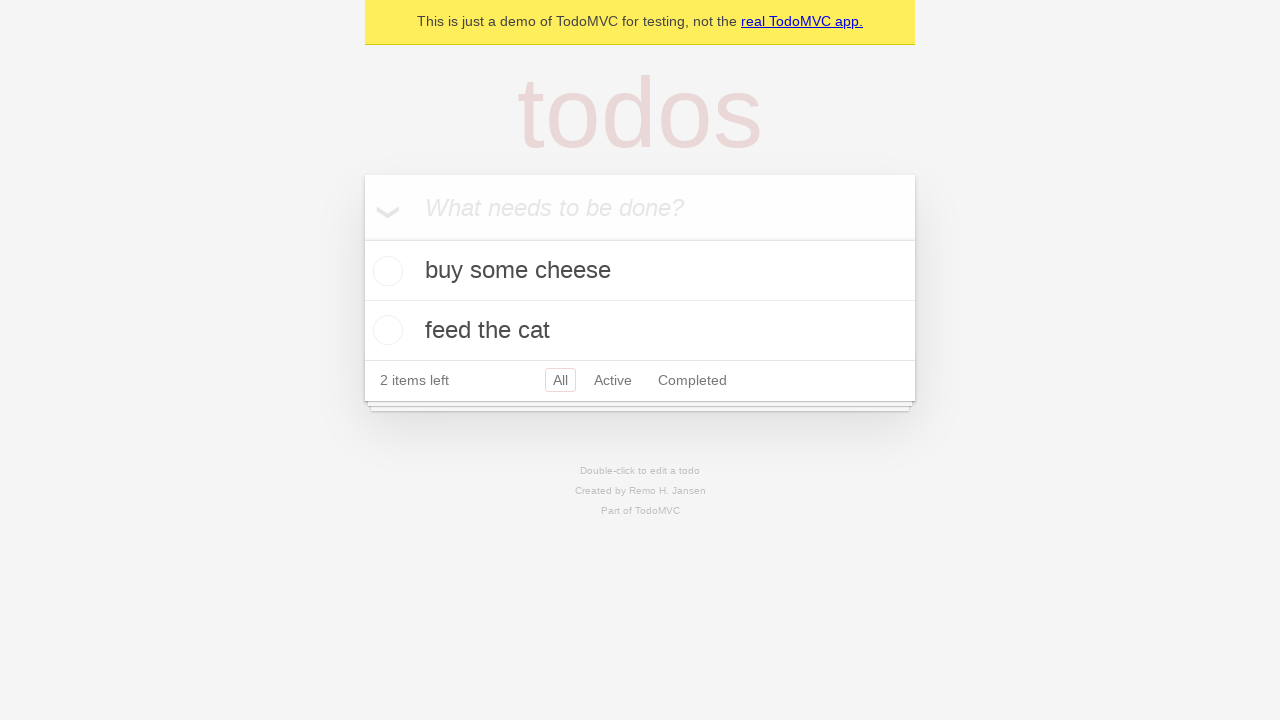

Filled todo input with 'book a doctors appointment' on internal:attr=[placeholder="What needs to be done?"i]
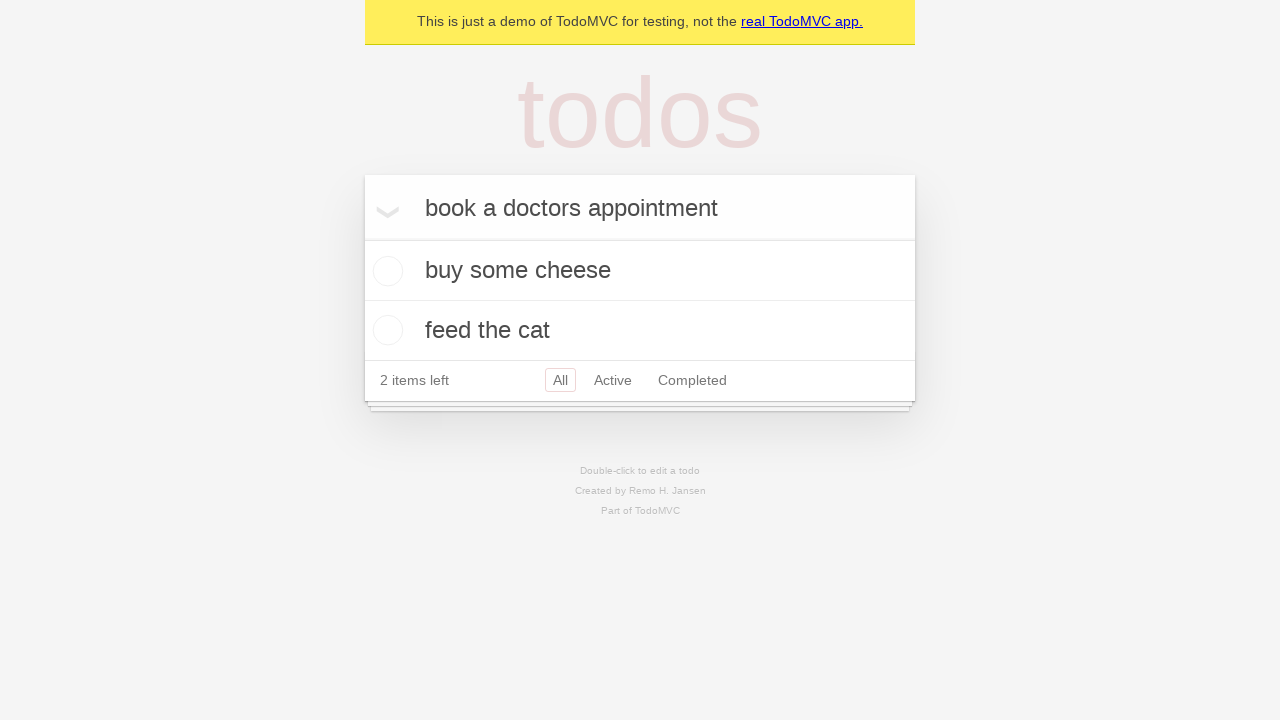

Pressed Enter to create todo 'book a doctors appointment' on internal:attr=[placeholder="What needs to be done?"i]
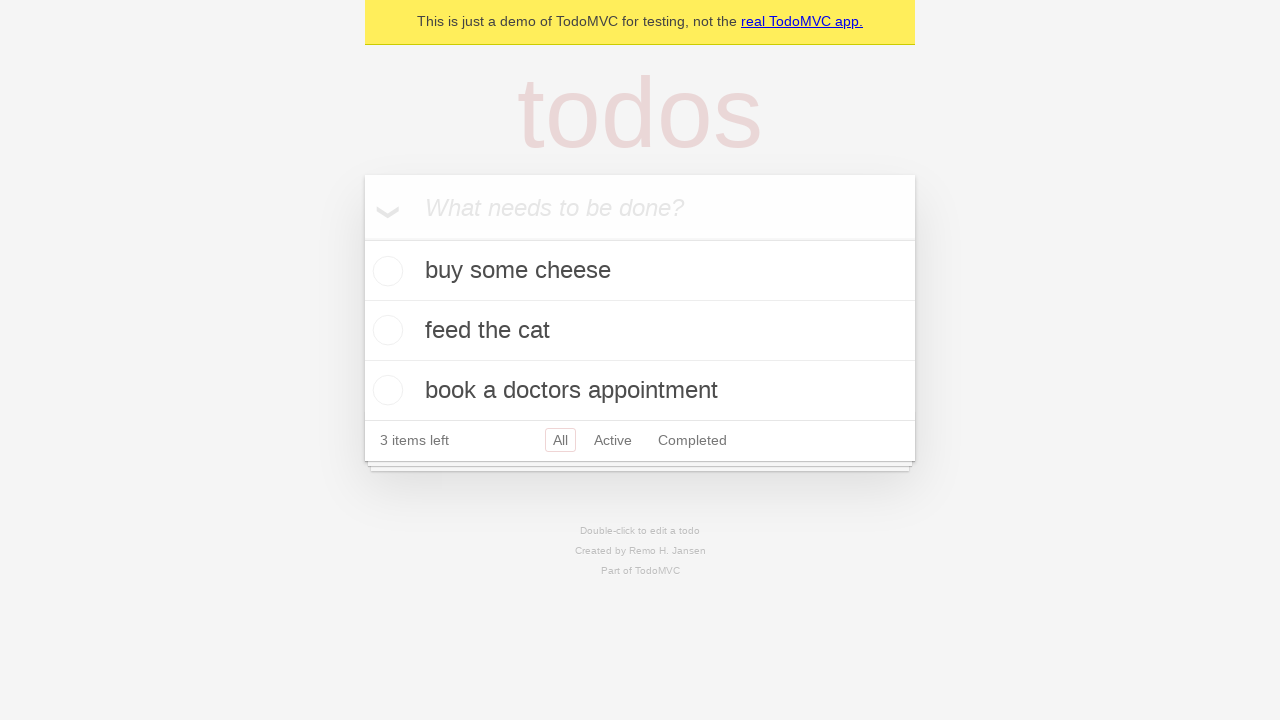

Waited for all 3 todo items to be loaded
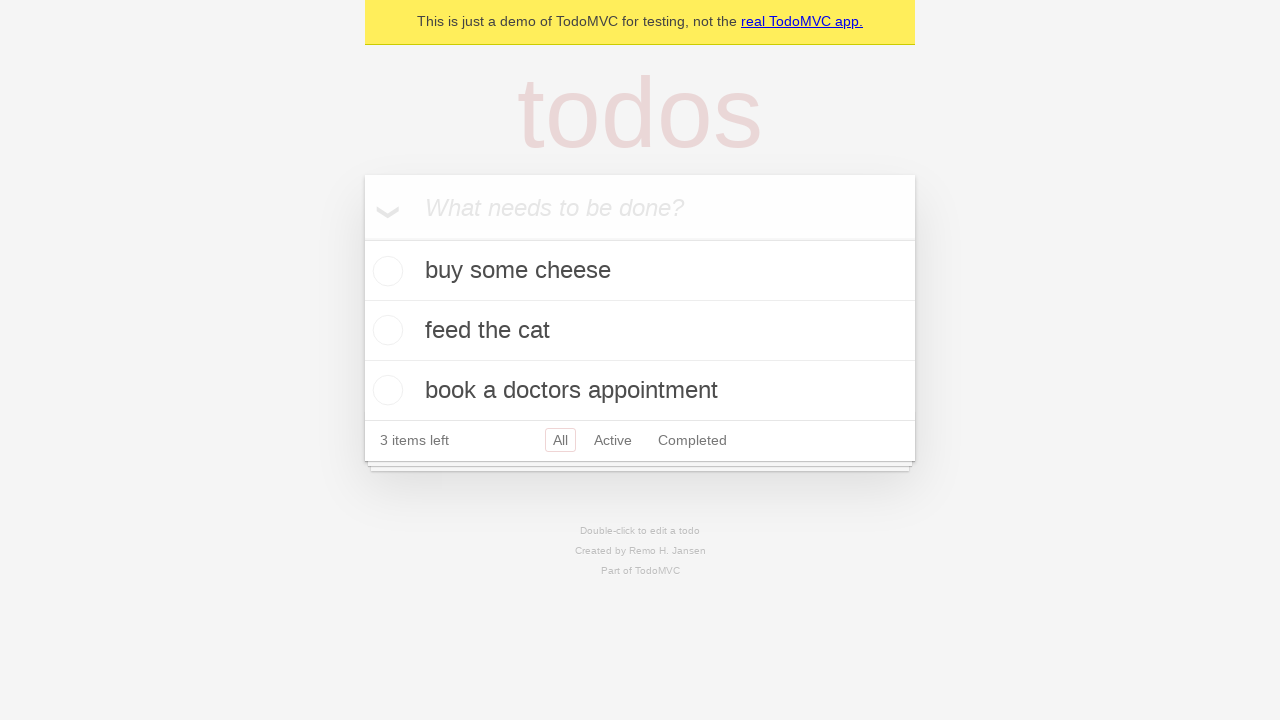

Checked the second todo item 'feed the cat' at (385, 330) on [data-testid='todo-item'] >> nth=1 >> internal:role=checkbox
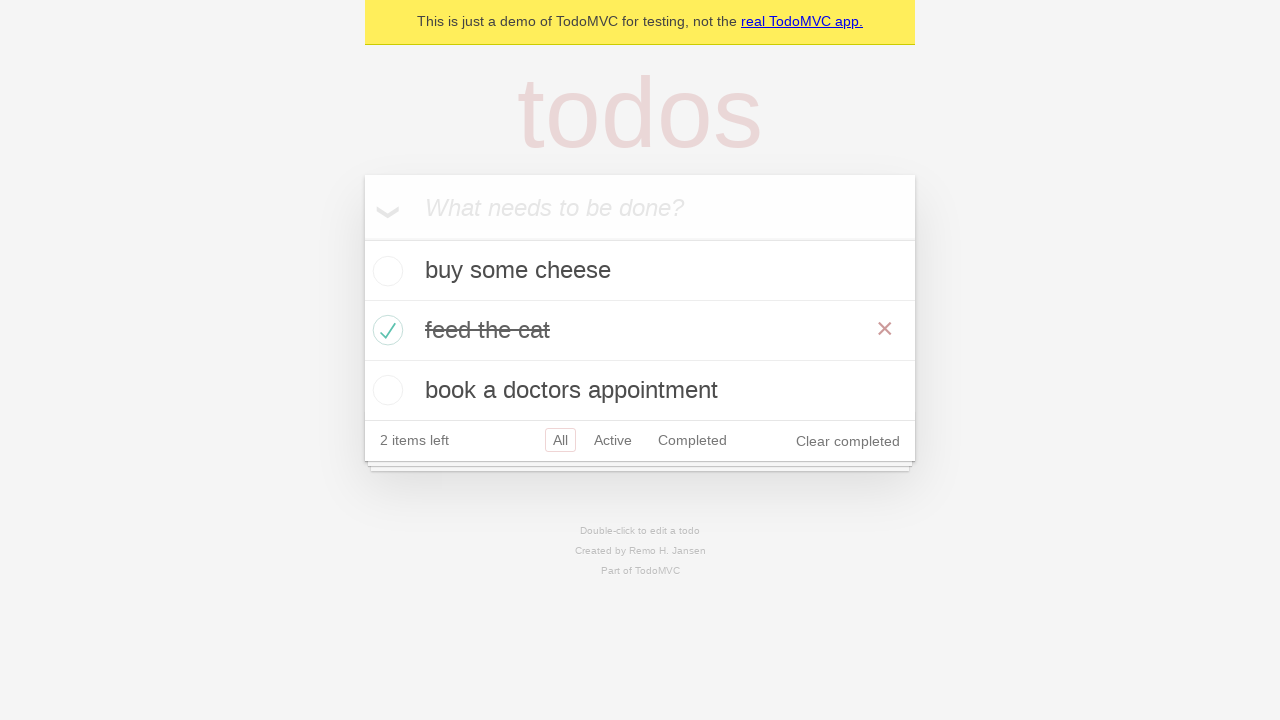

Clicked 'Active' filter to show only active items at (613, 440) on internal:role=link[name="Active"i]
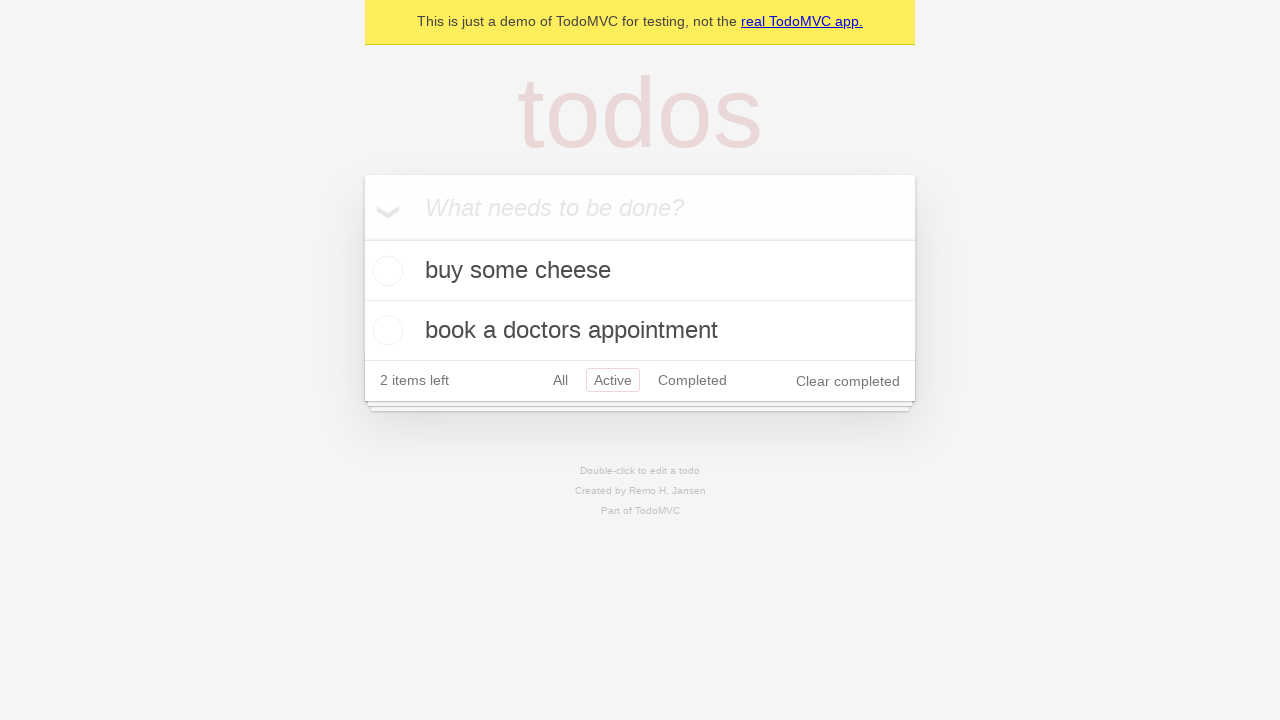

Clicked 'Completed' filter to show only completed items at (692, 380) on internal:role=link[name="Completed"i]
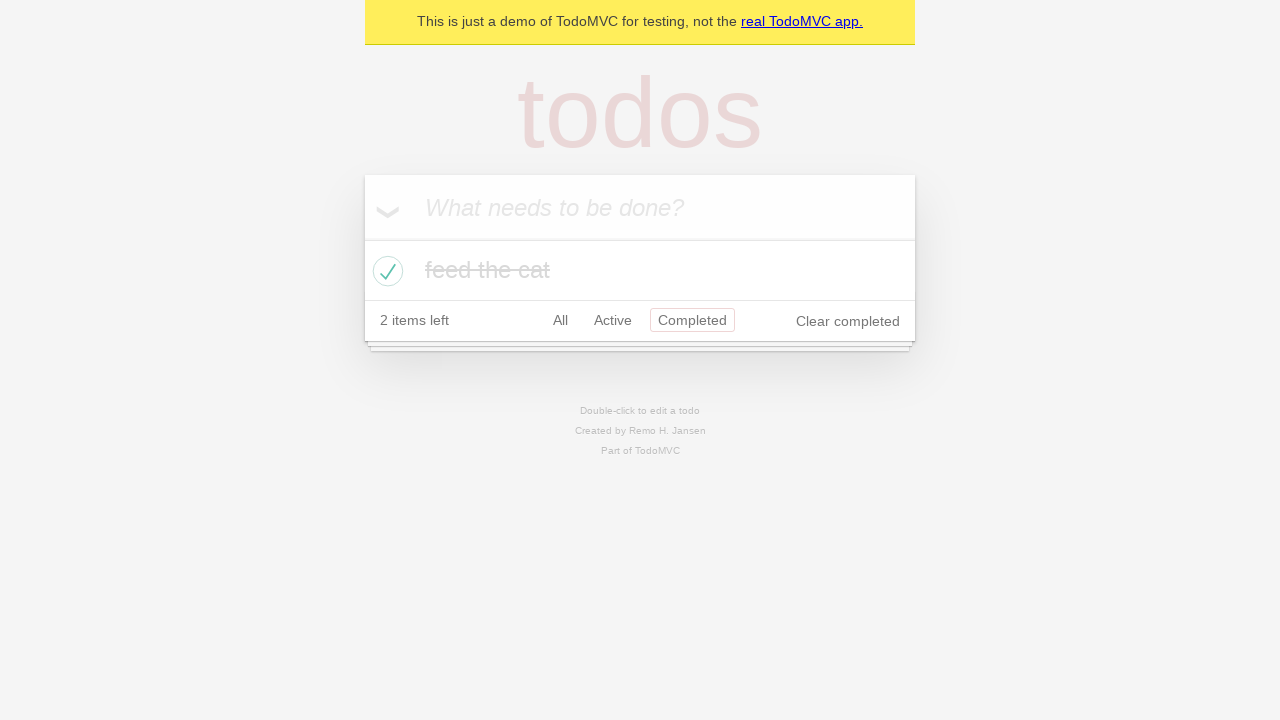

Clicked 'All' filter to display all items at (560, 320) on internal:role=link[name="All"i]
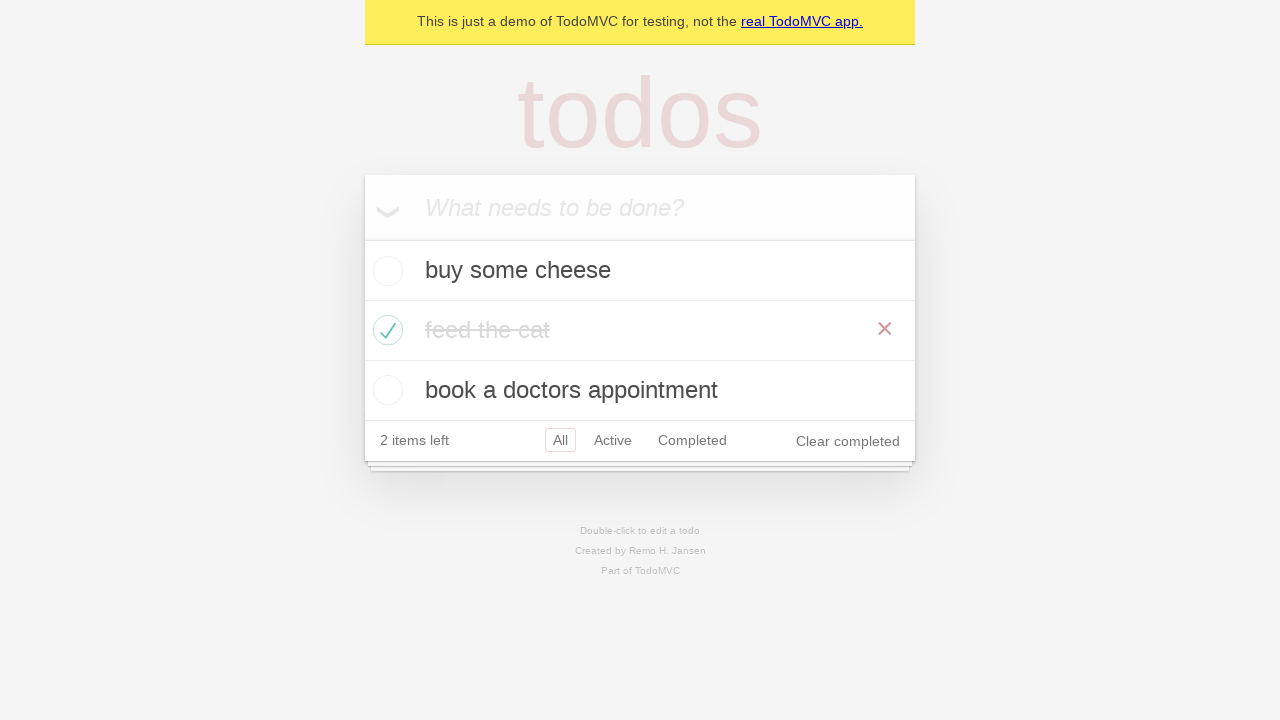

Waited for all items view to stabilize
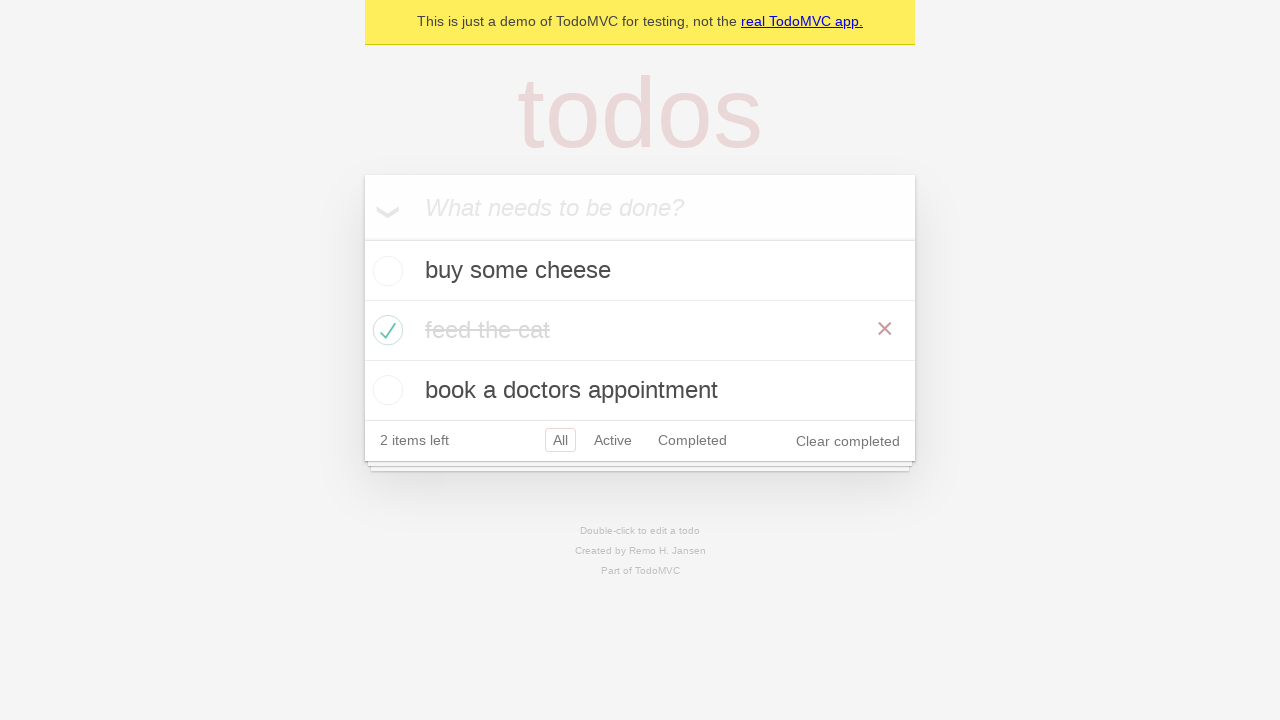

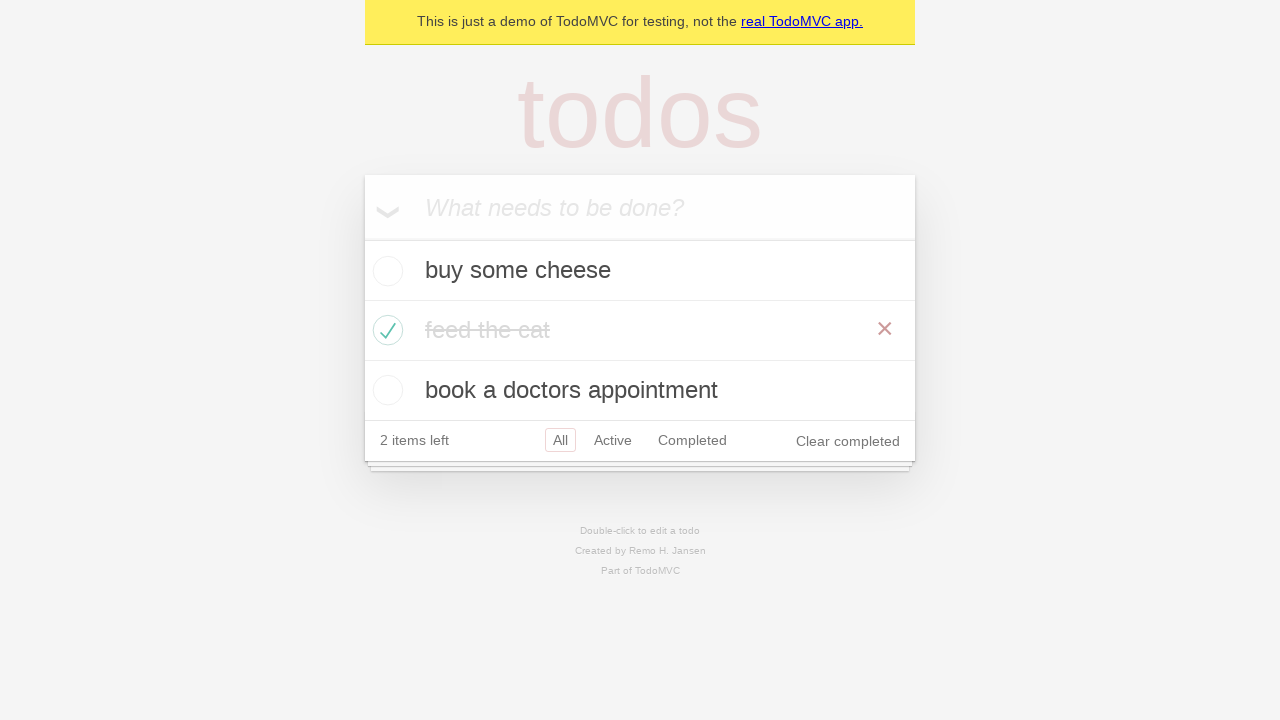